Tests drag and drop functionality on jQueryUI's droppable demo page by dragging an element and dropping it onto a target area

Starting URL: https://jqueryui.com/droppable/

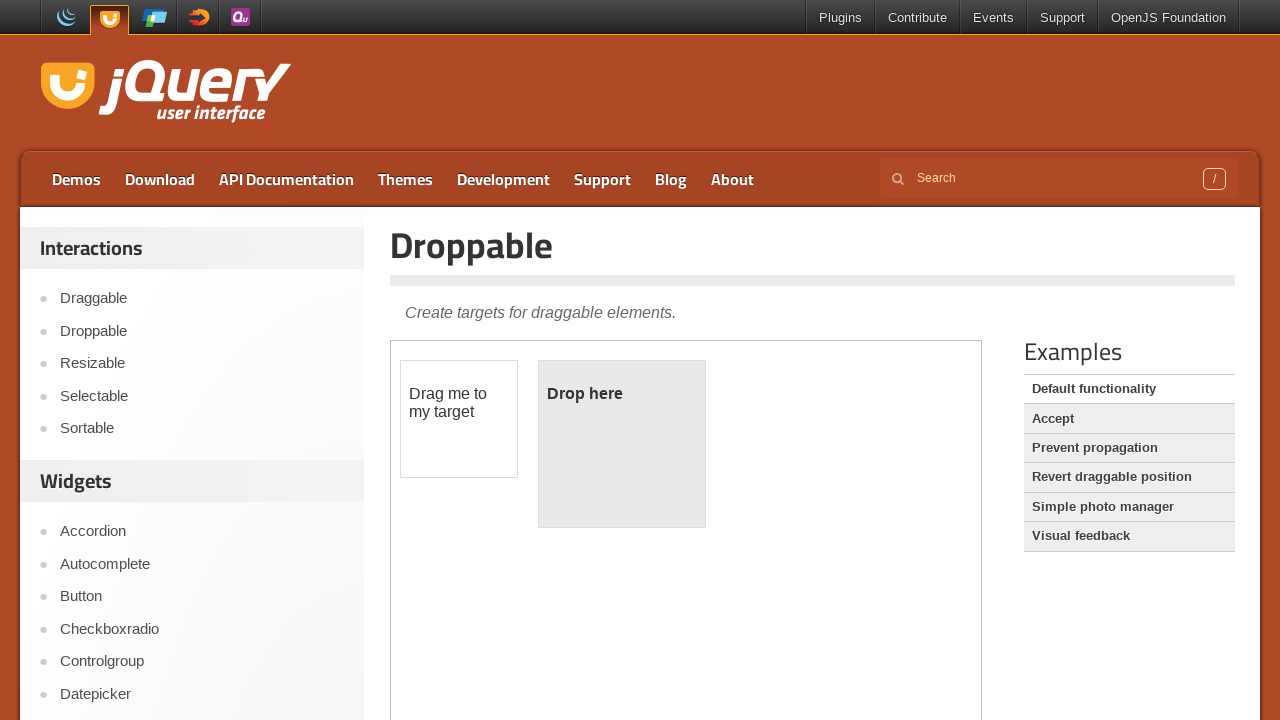

Navigated to jQueryUI droppable demo page
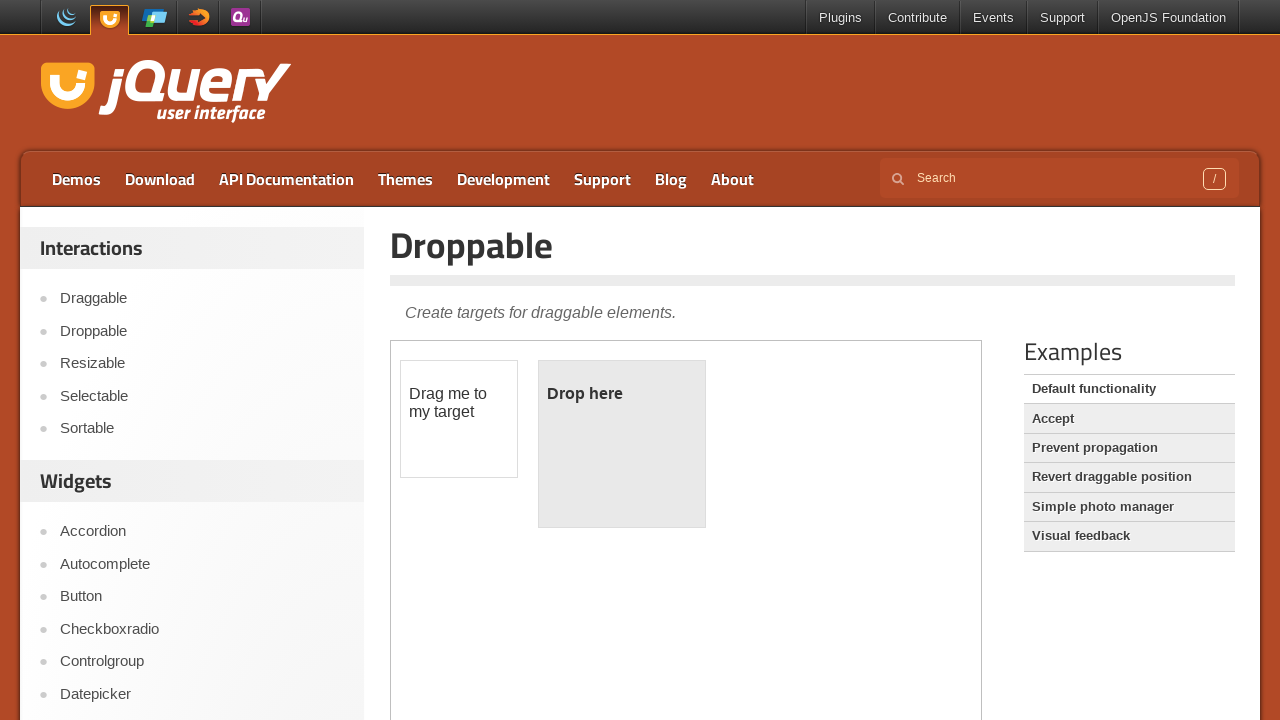

Located the iframe containing the drag and drop demo
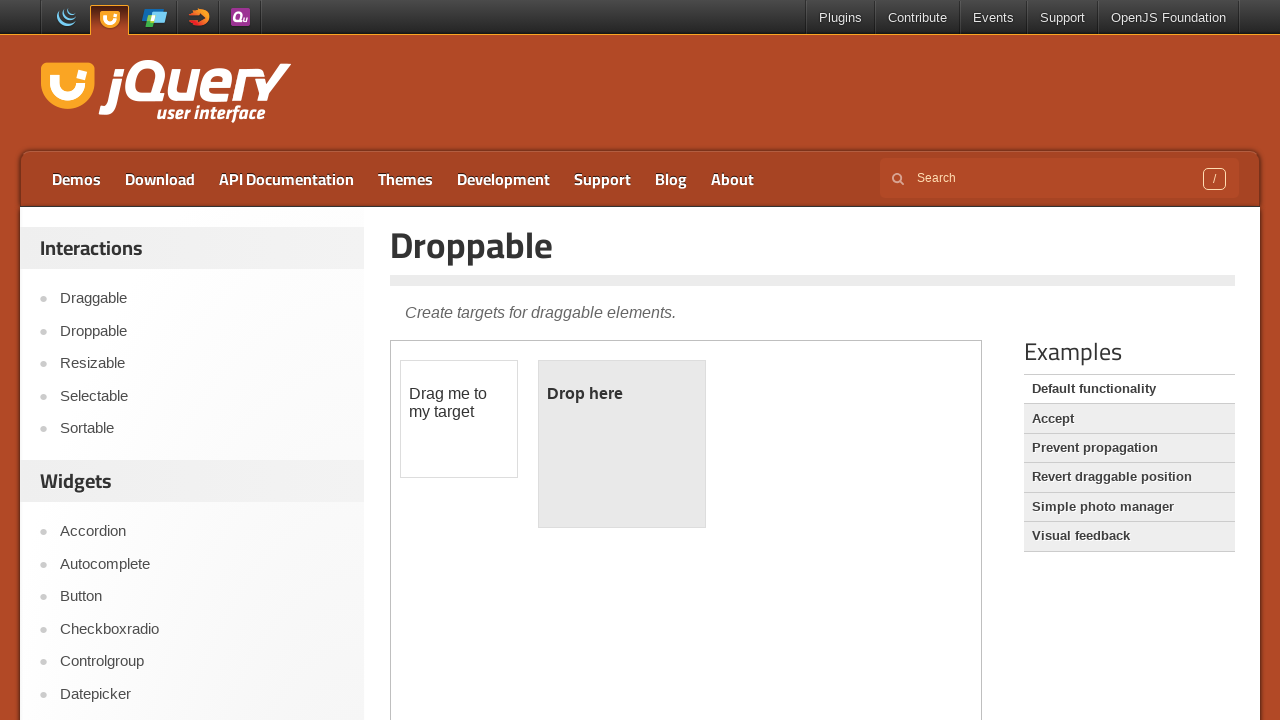

Located the draggable element
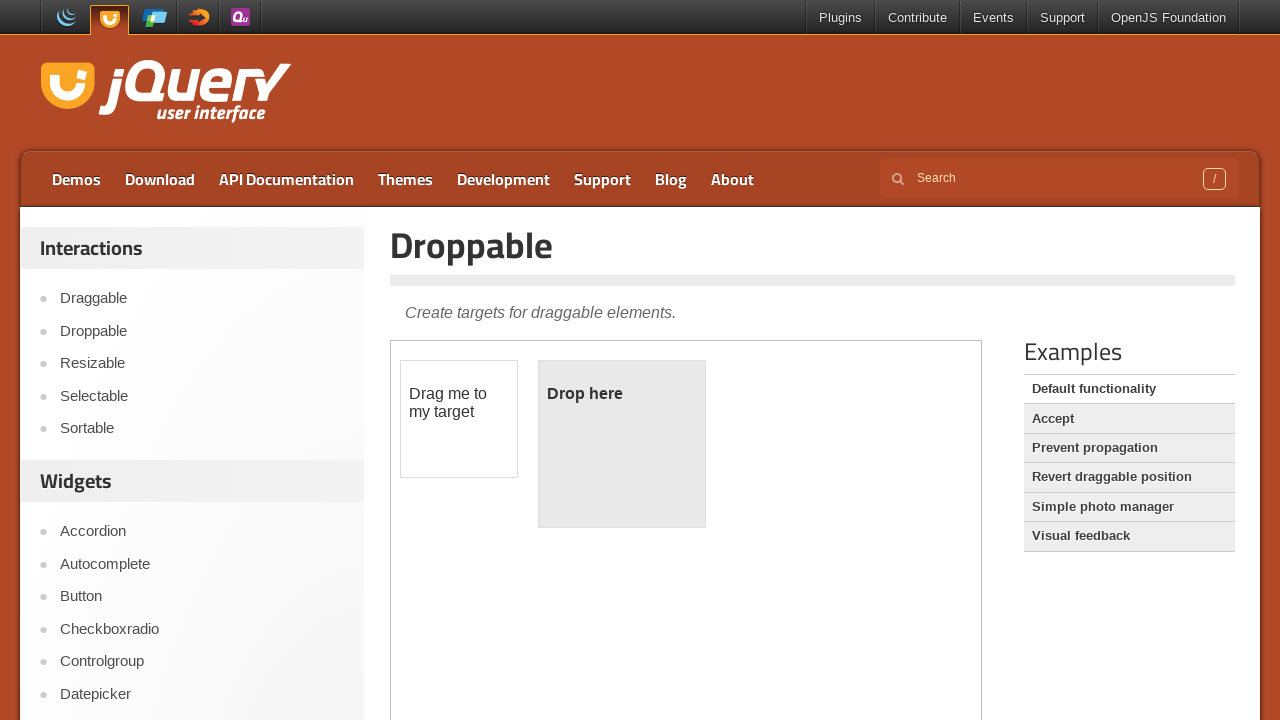

Located the droppable target element
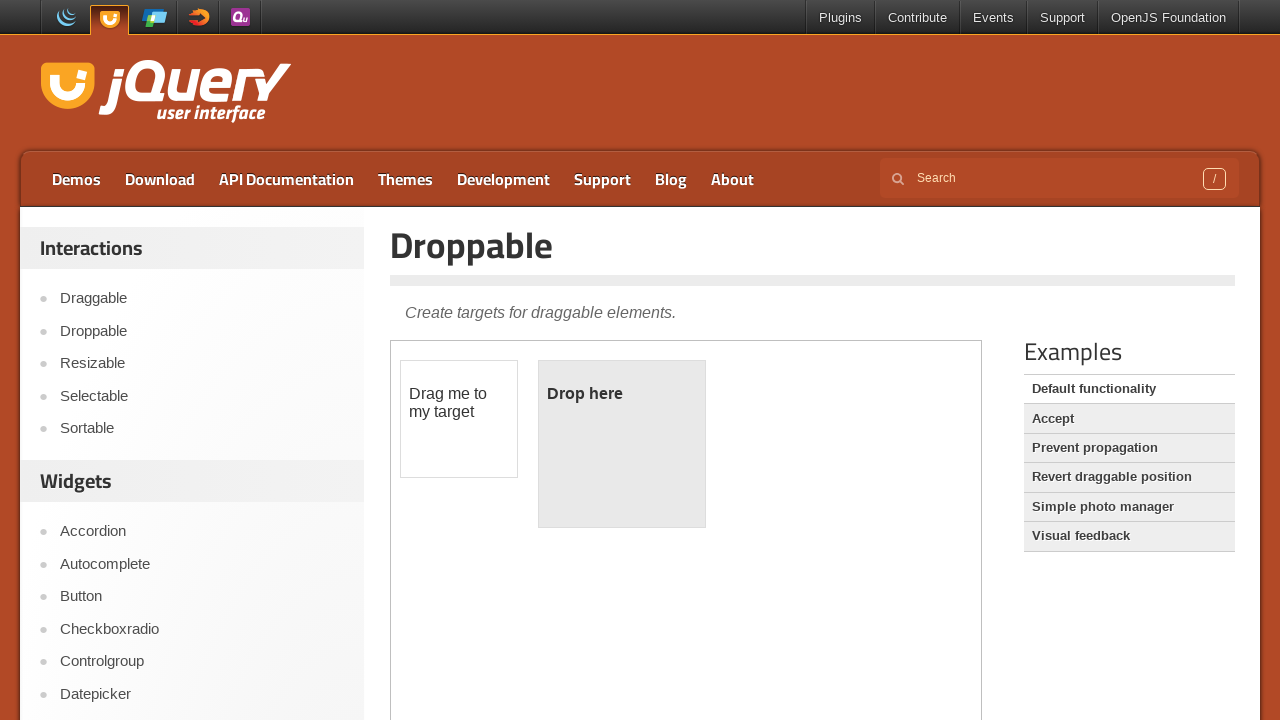

Dragged element onto the droppable target area at (622, 444)
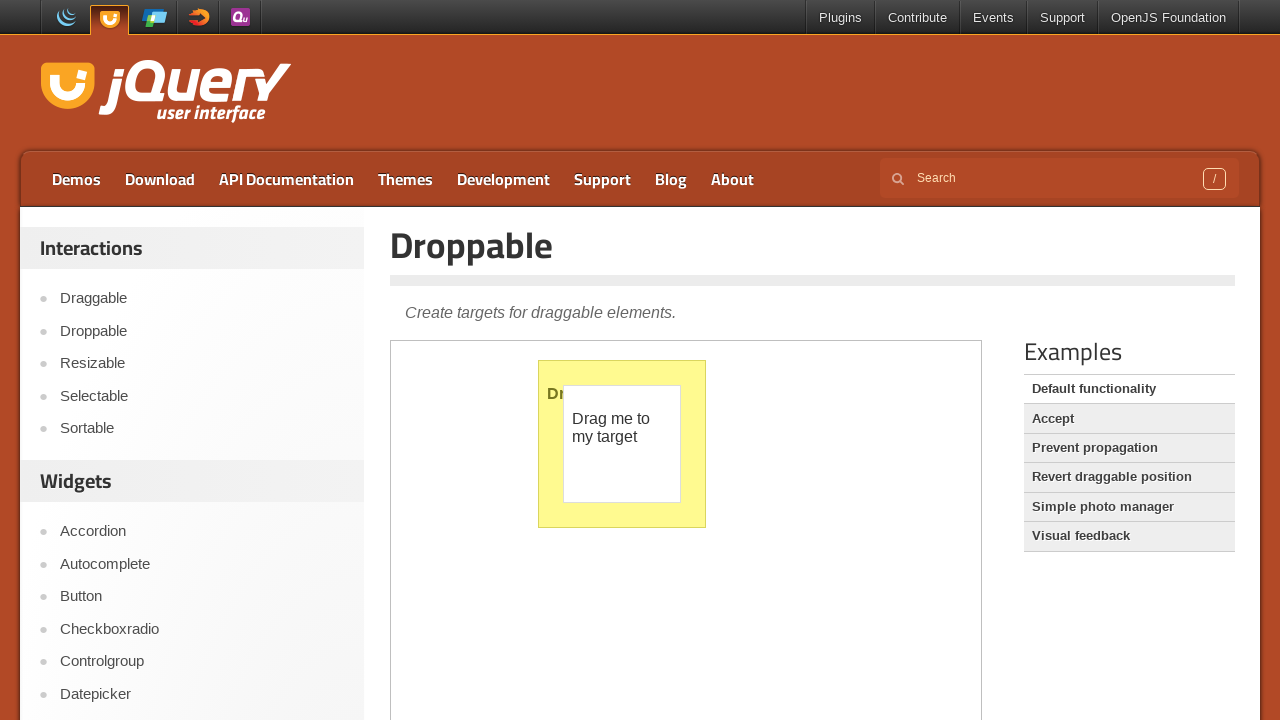

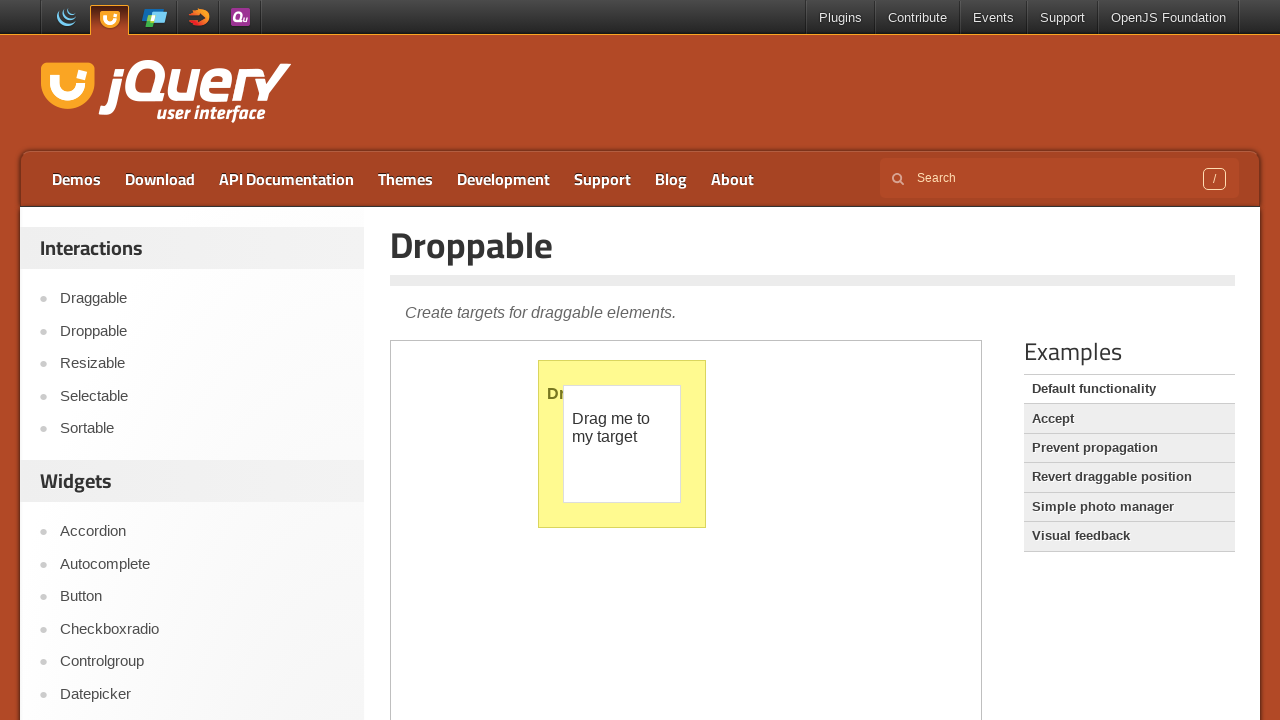